Tests JavaScript confirmation alert handling by clicking a button to trigger the alert, accepting it, and verifying the result message is displayed correctly on the page.

Starting URL: http://the-internet.herokuapp.com/javascript_alerts

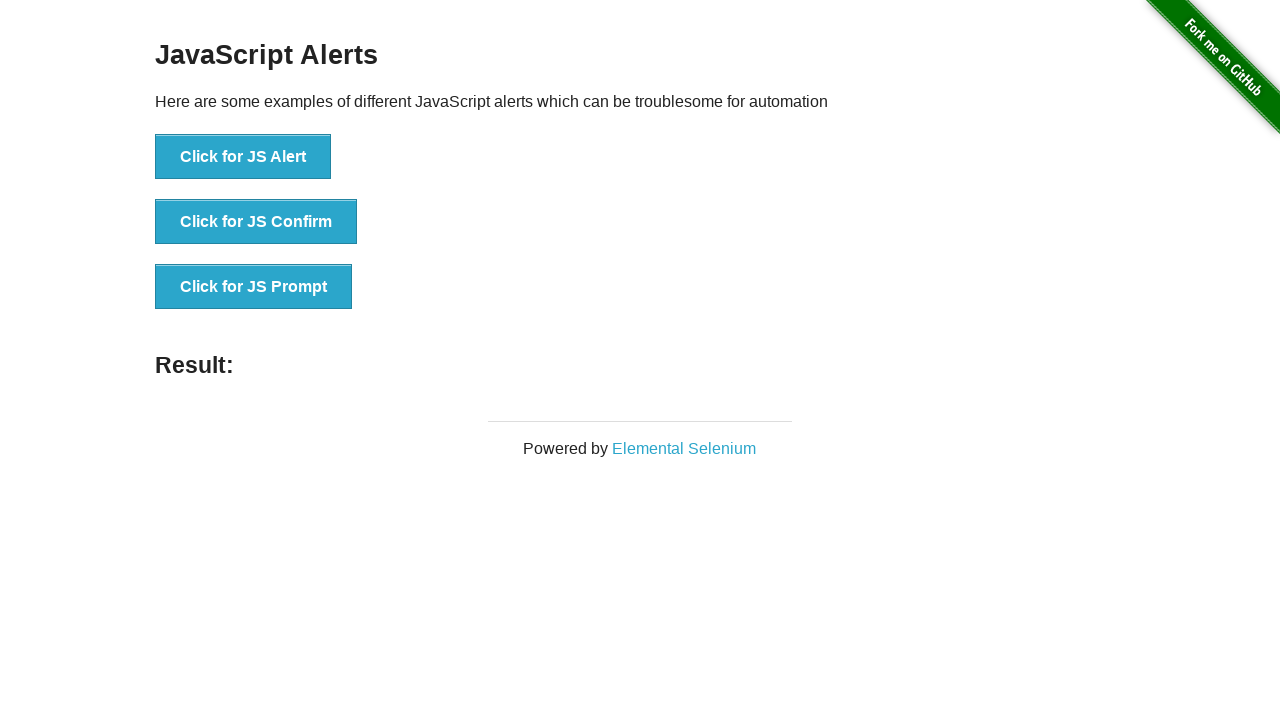

Set up dialog handler to accept confirmation alerts
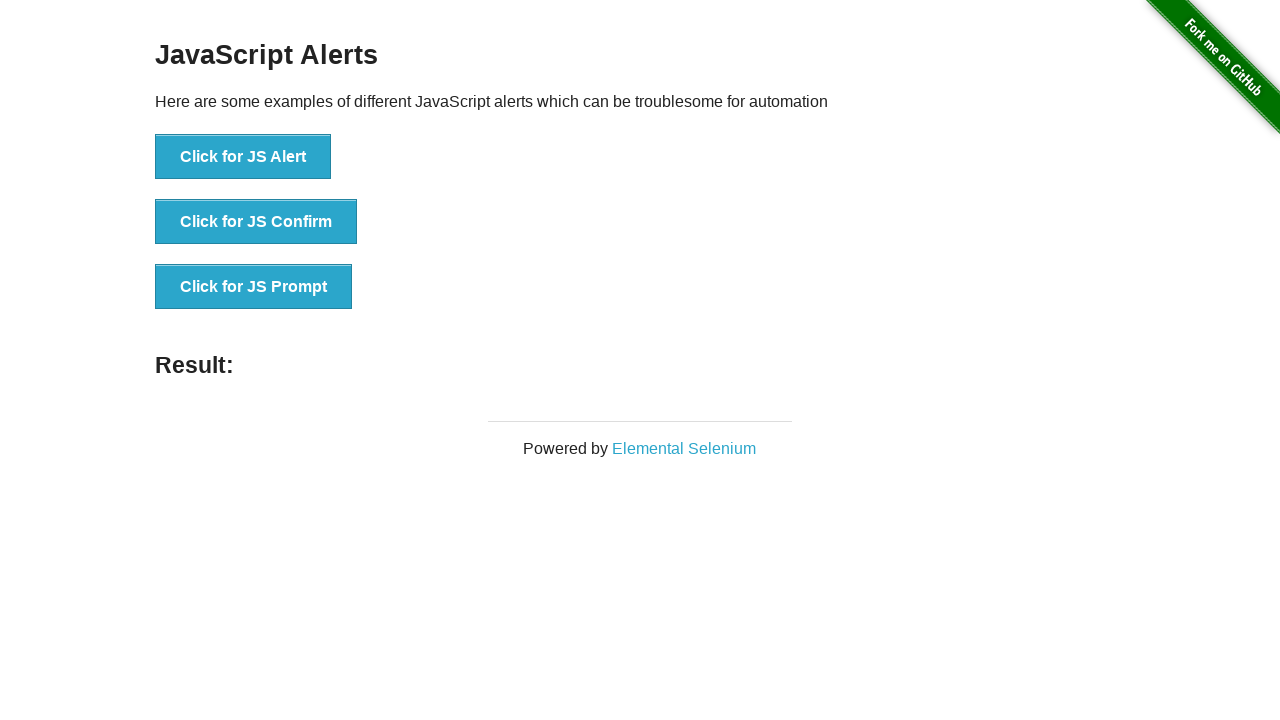

Clicked the confirmation alert button at (256, 222) on button >> nth=1
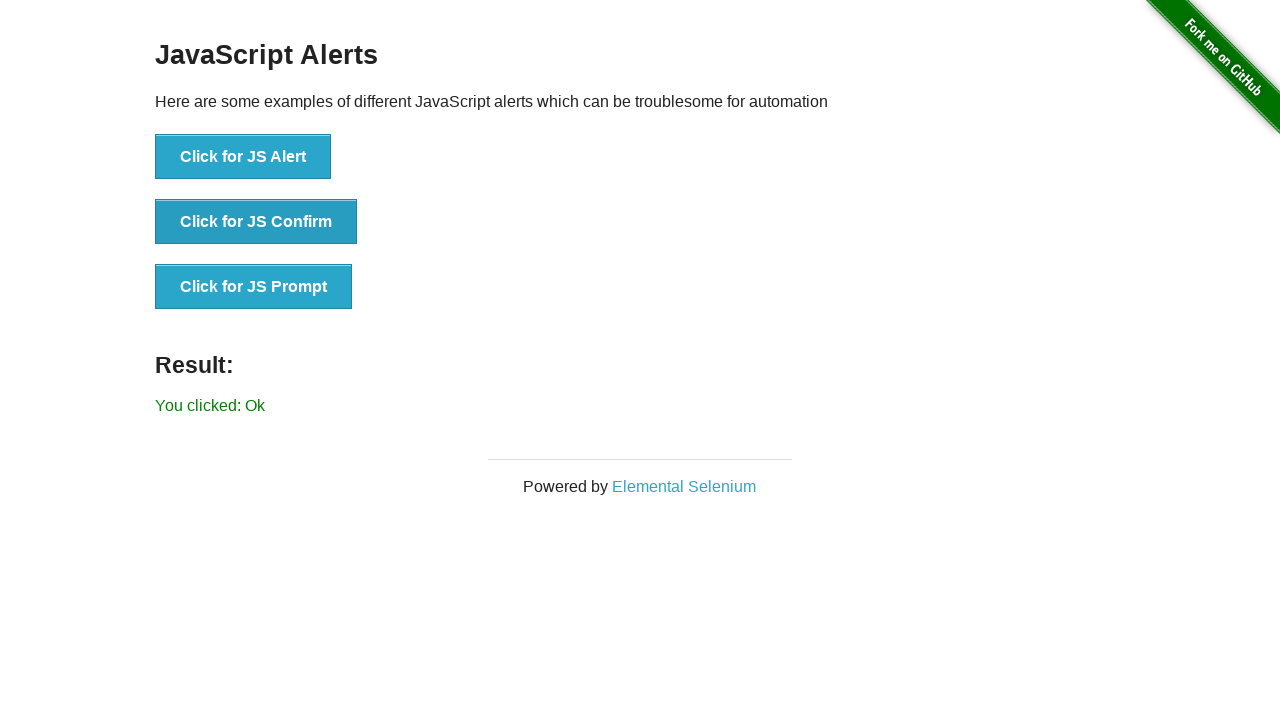

Result message element loaded
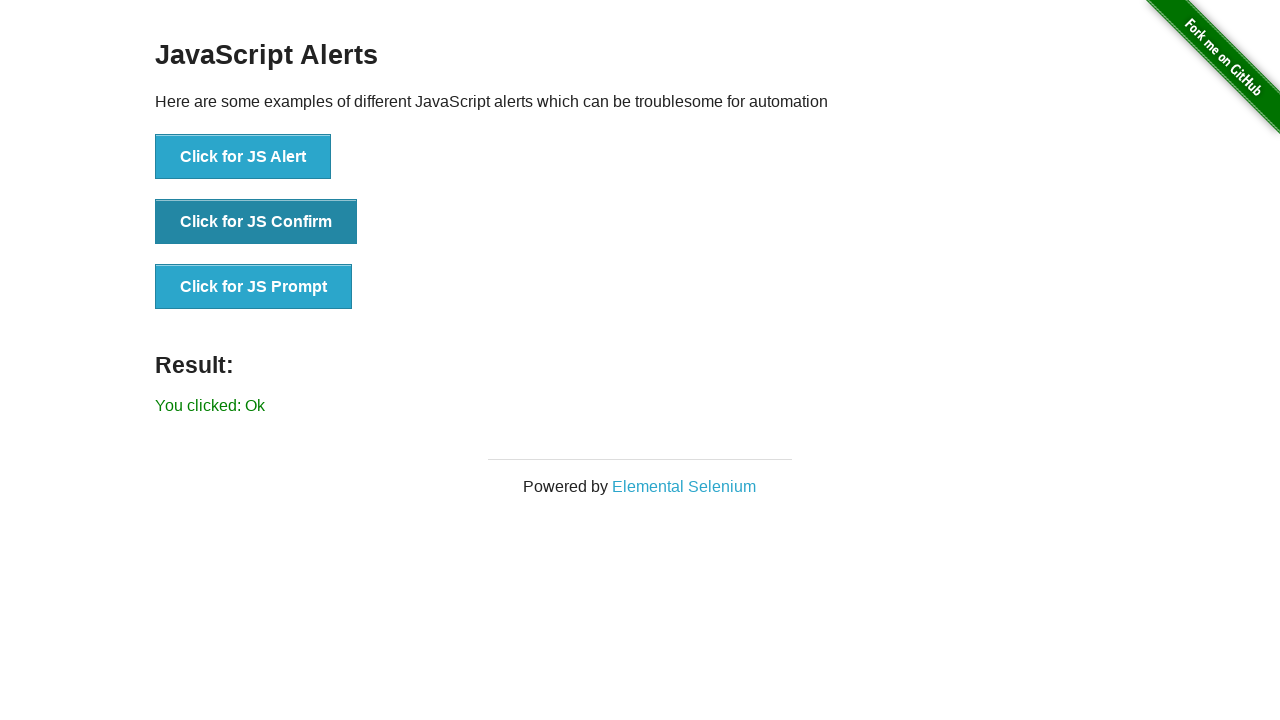

Retrieved result message text
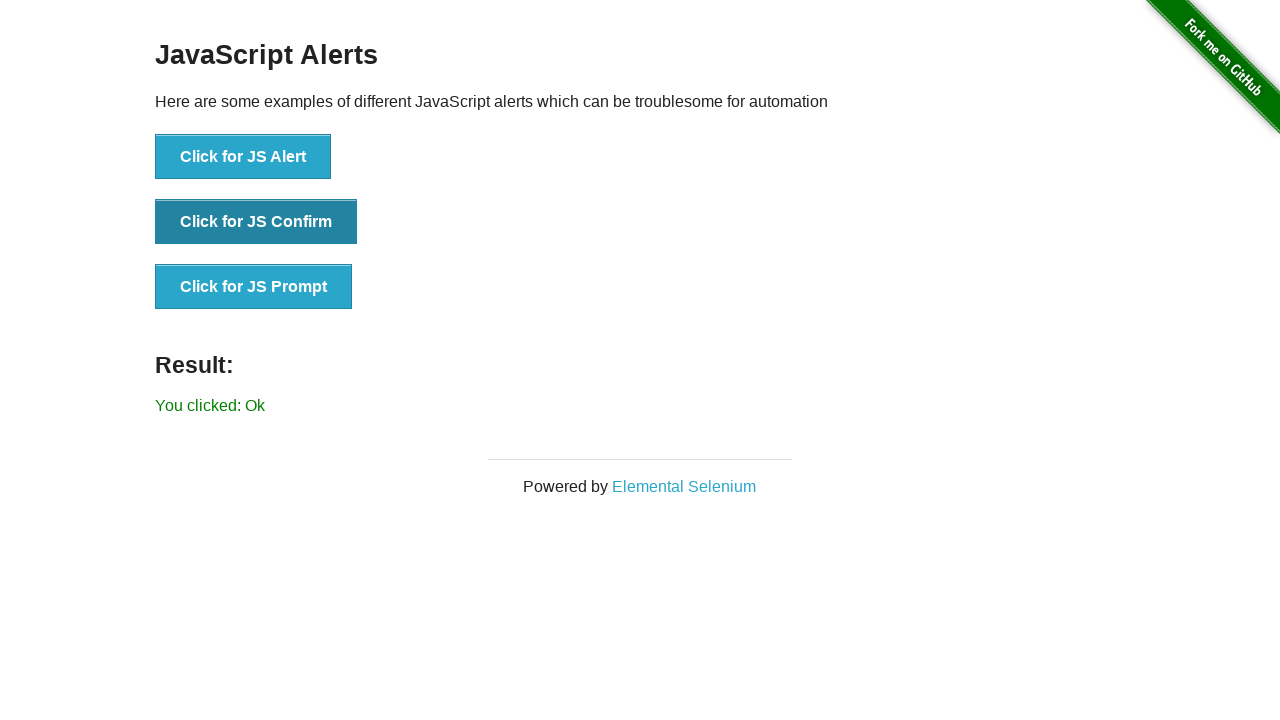

Verified result message displays 'You clicked: Ok'
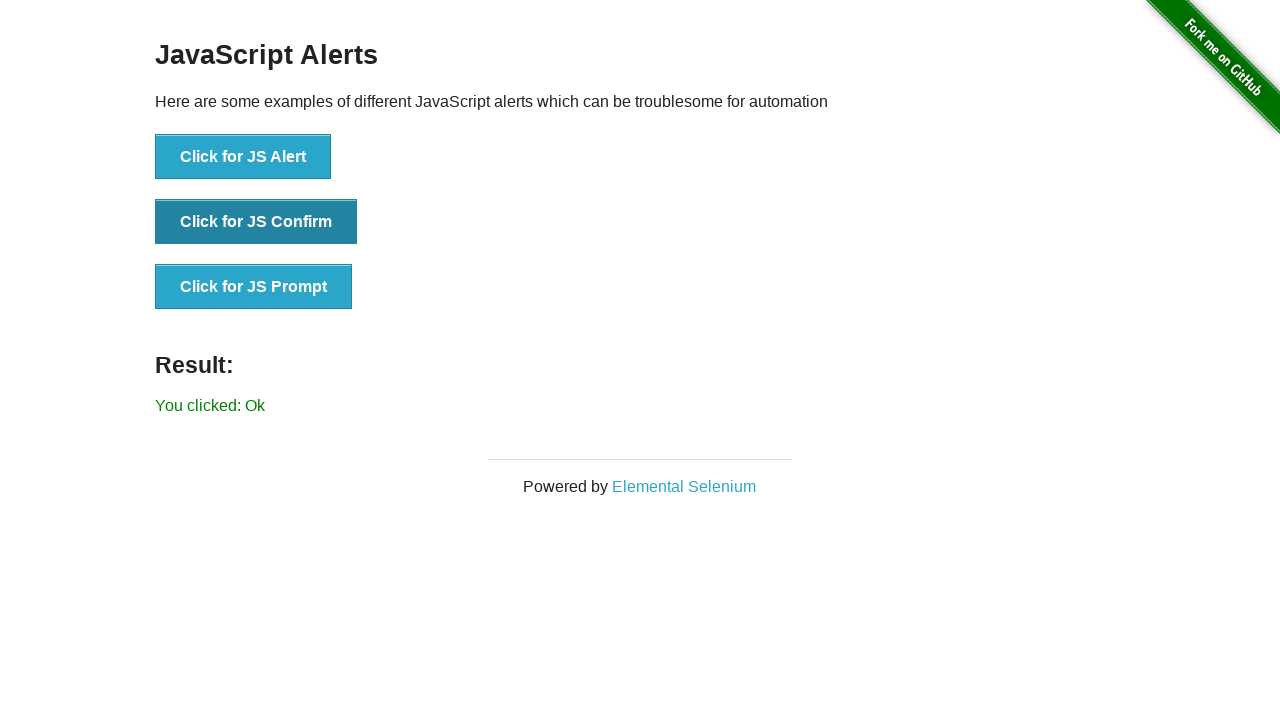

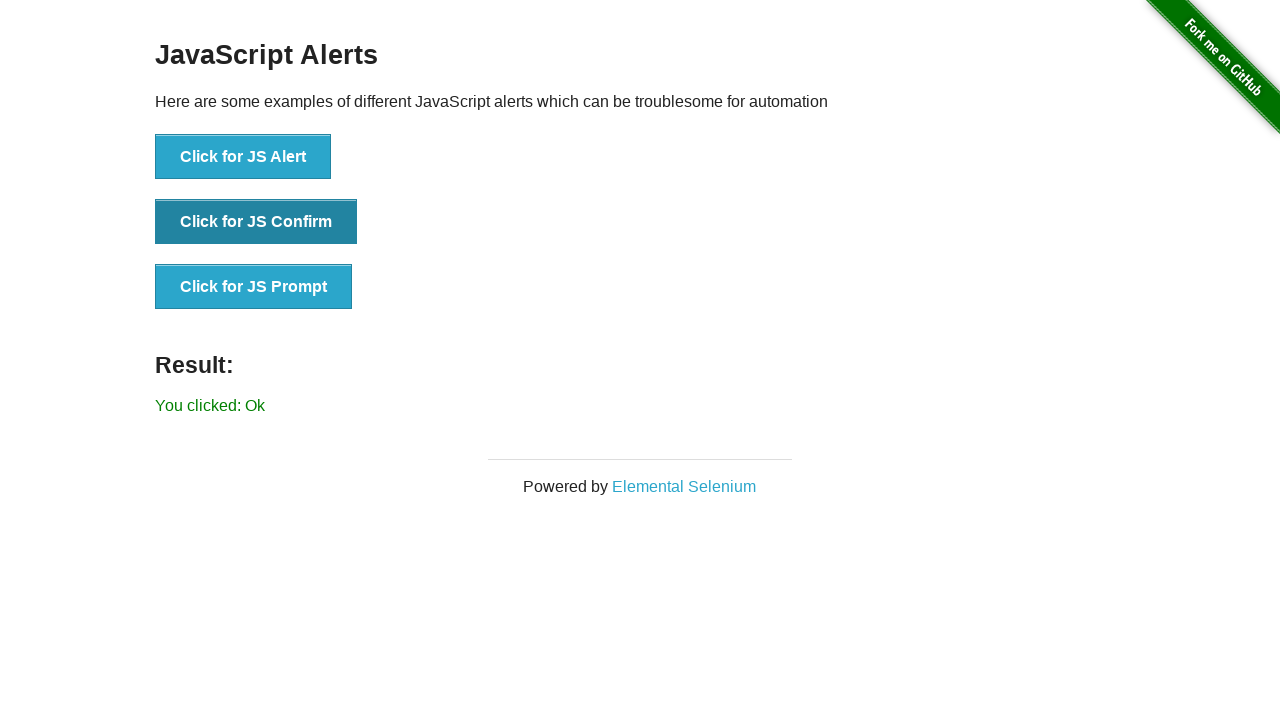